Tests element visibility toggling, alert handling, and iframe interaction on a practice automation page

Starting URL: https://rahulshettyacademy.com/AutomationPractice/

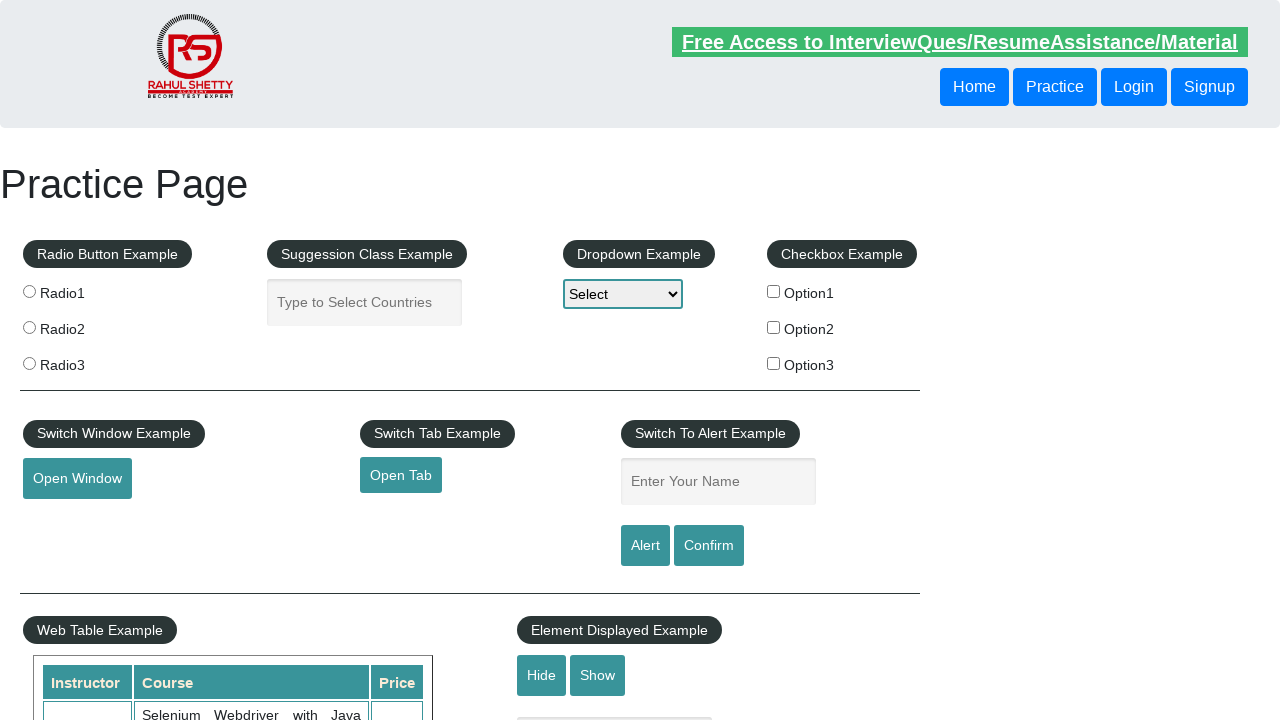

Verified that text box element is visible
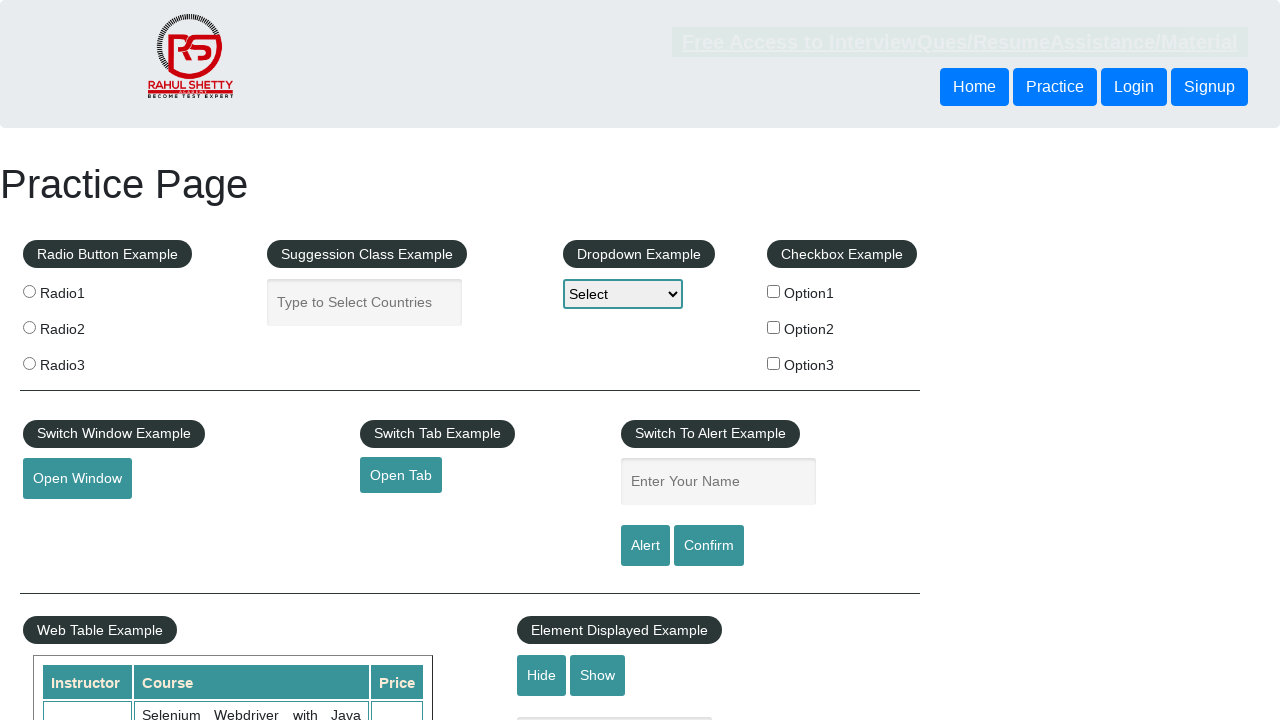

Clicked hide button to hide text box at (542, 675) on #hide-textbox
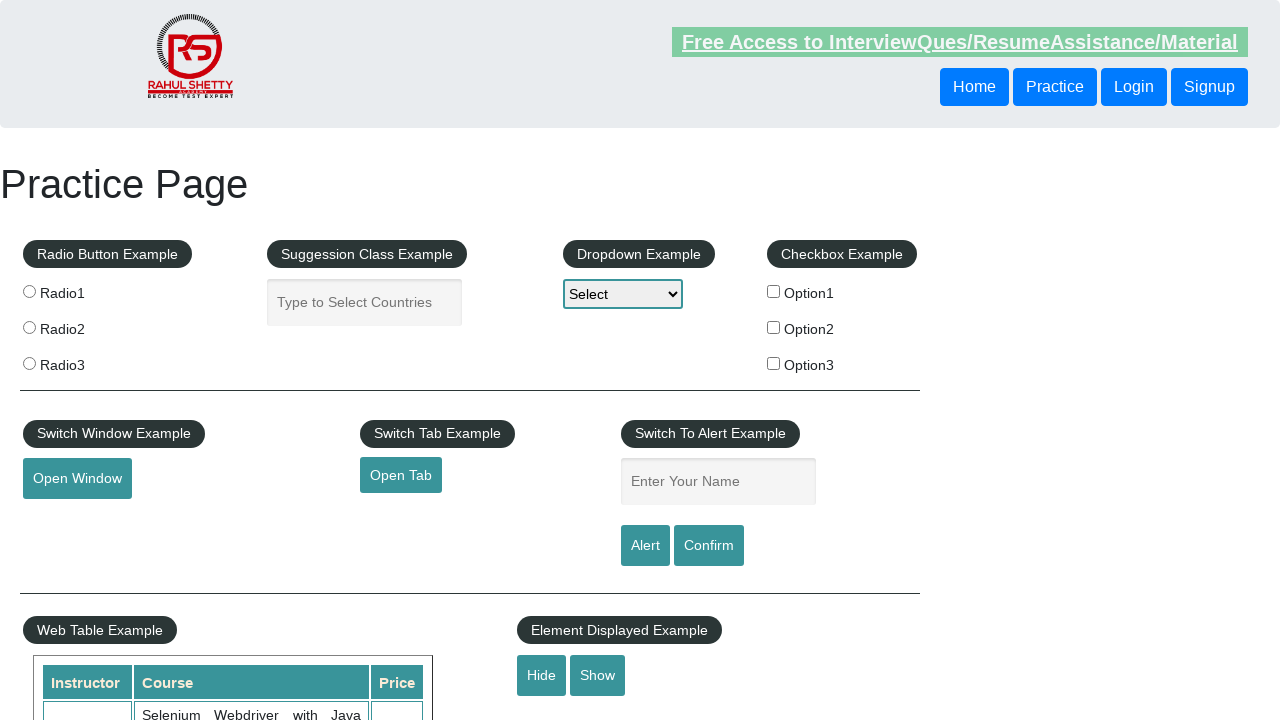

Verified that text box element is now hidden
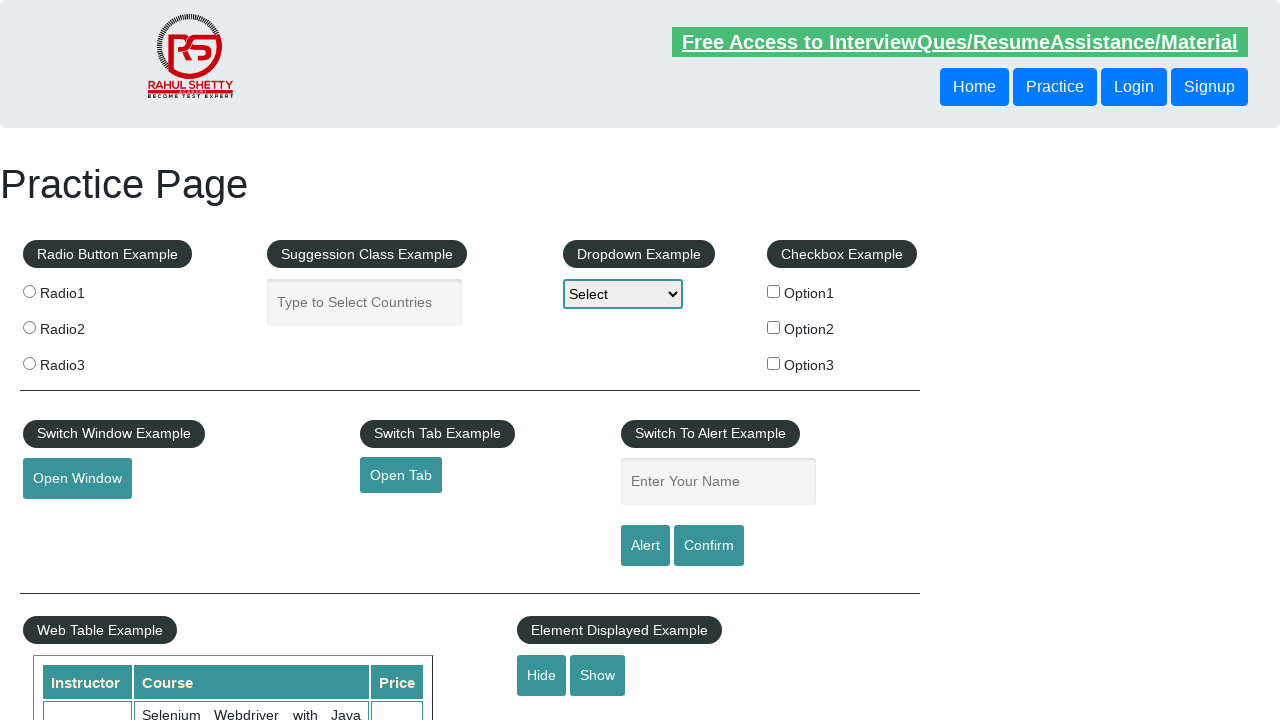

Set up dialog handler to automatically accept alerts
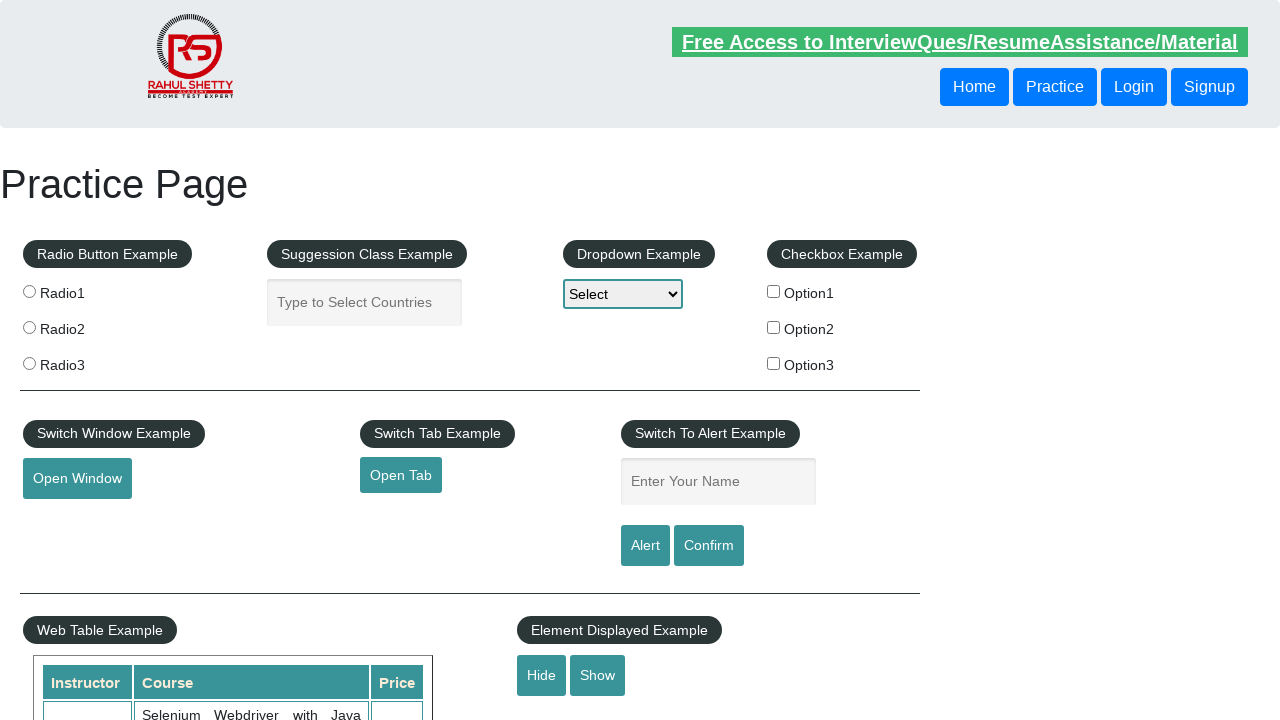

Clicked alert button and handled alert dialog at (645, 546) on #alertbtn
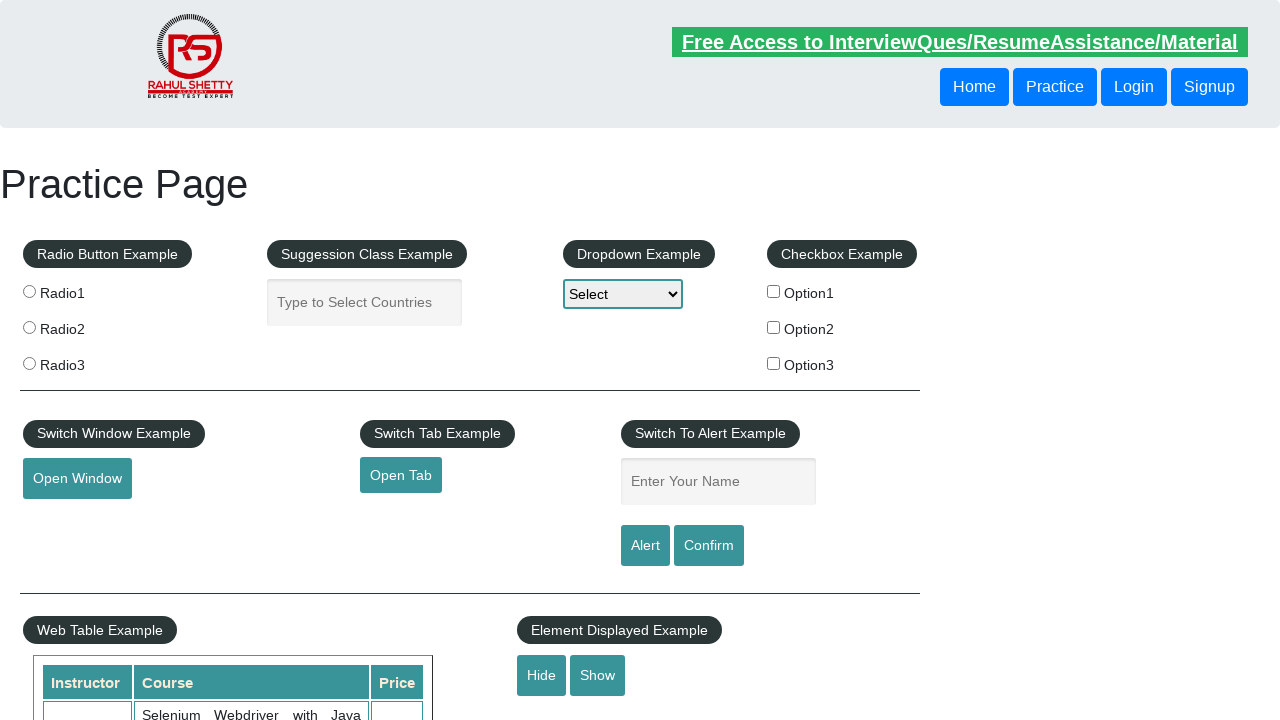

Located the courses iframe
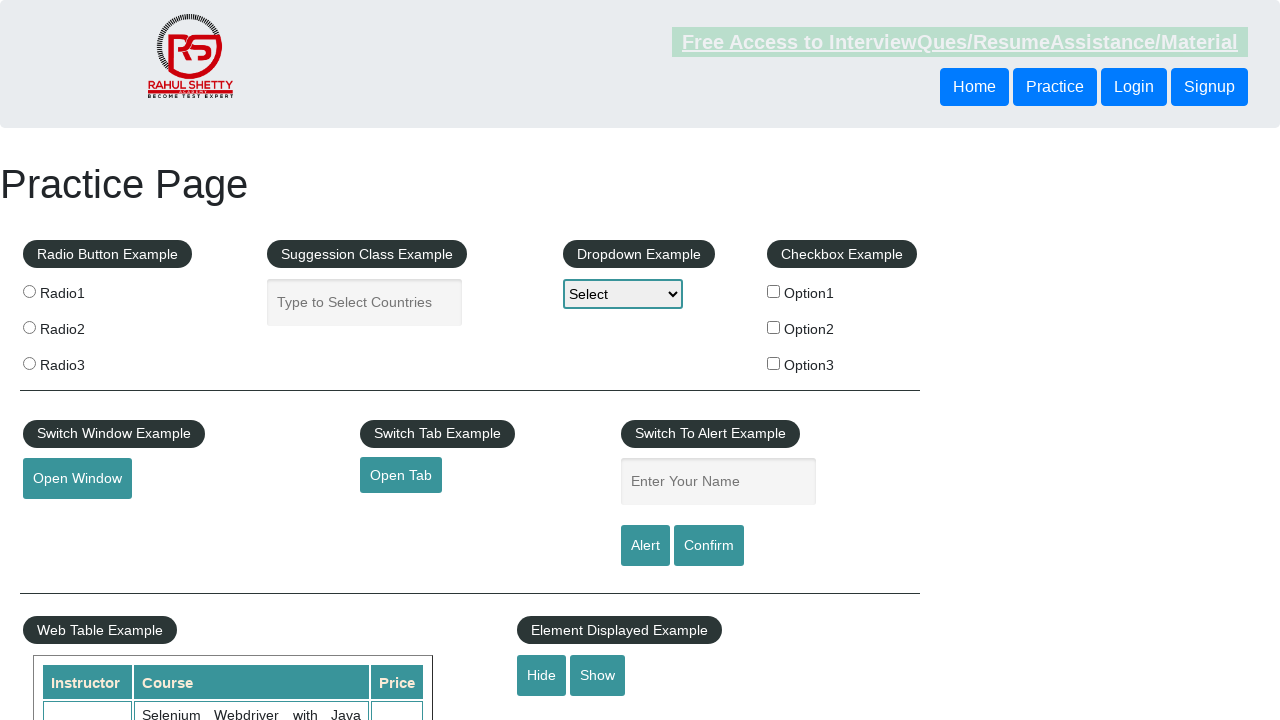

Clicked on lifetime access link within iframe at (307, 360) on #courses-iframe >> internal:control=enter-frame >> li a[href='lifetime-access']:
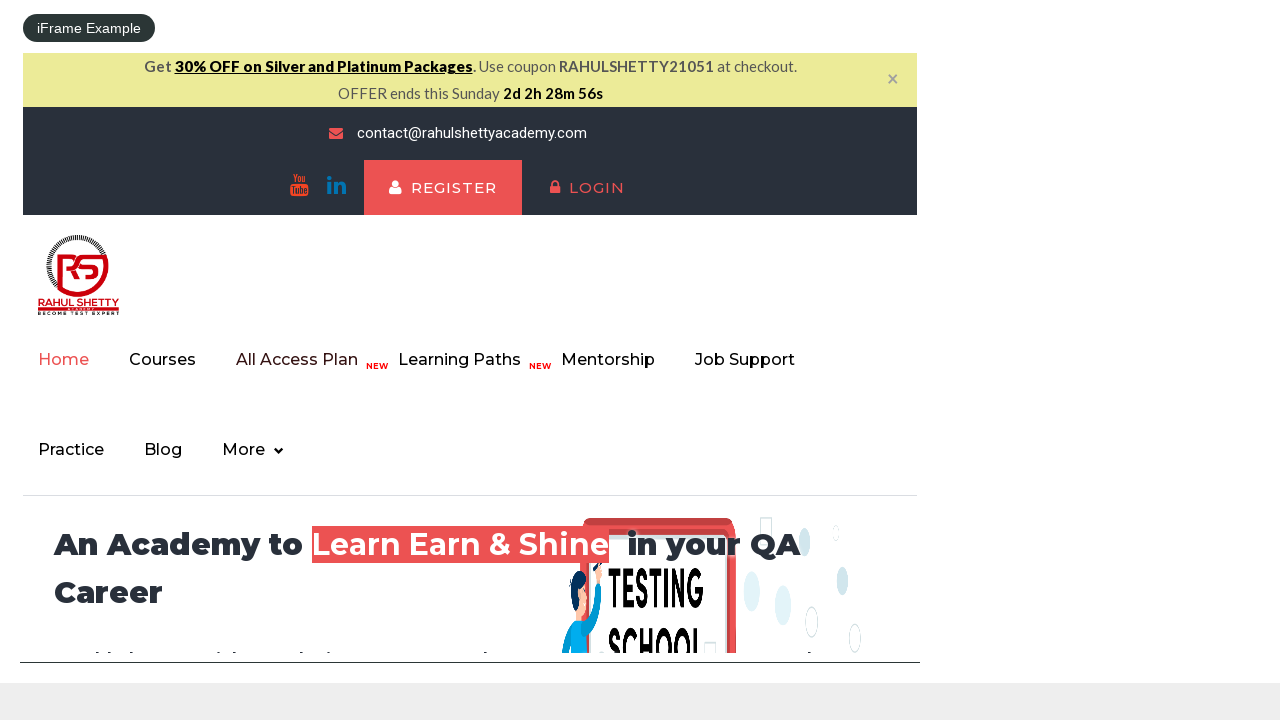

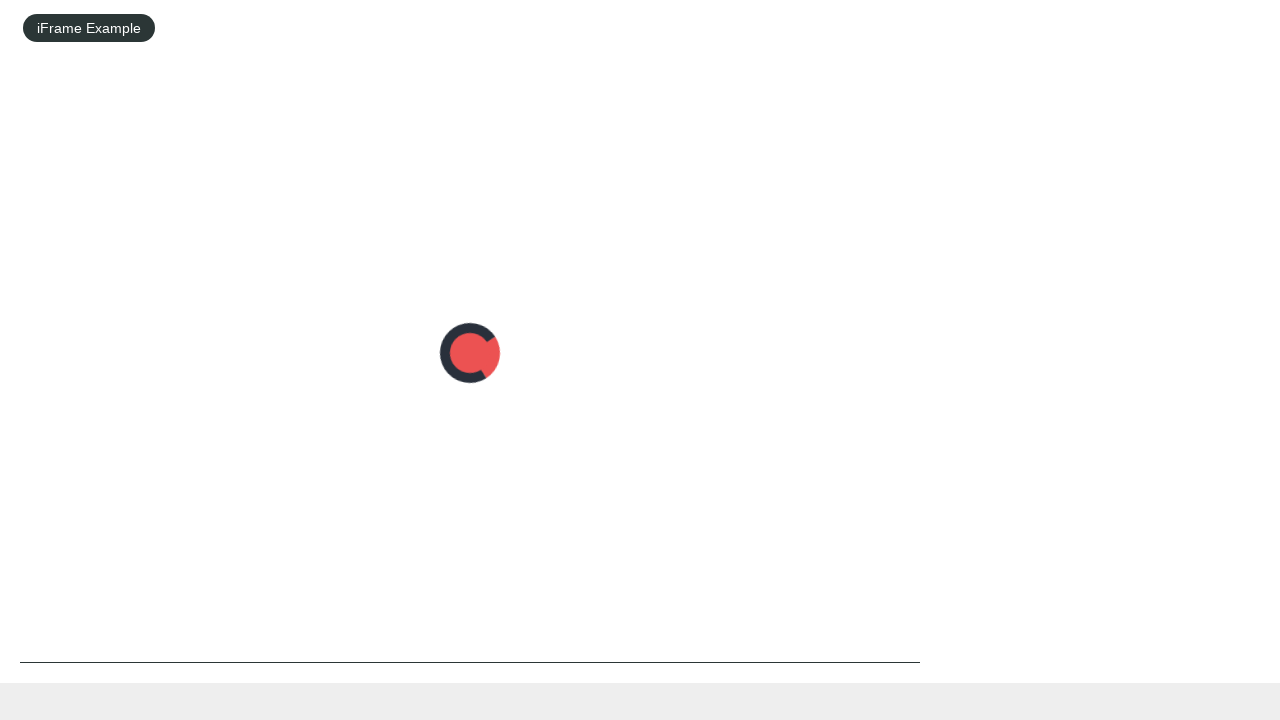